Opens the Ajio e-commerce website homepage and verifies it loads successfully

Starting URL: https://www.ajio.com/

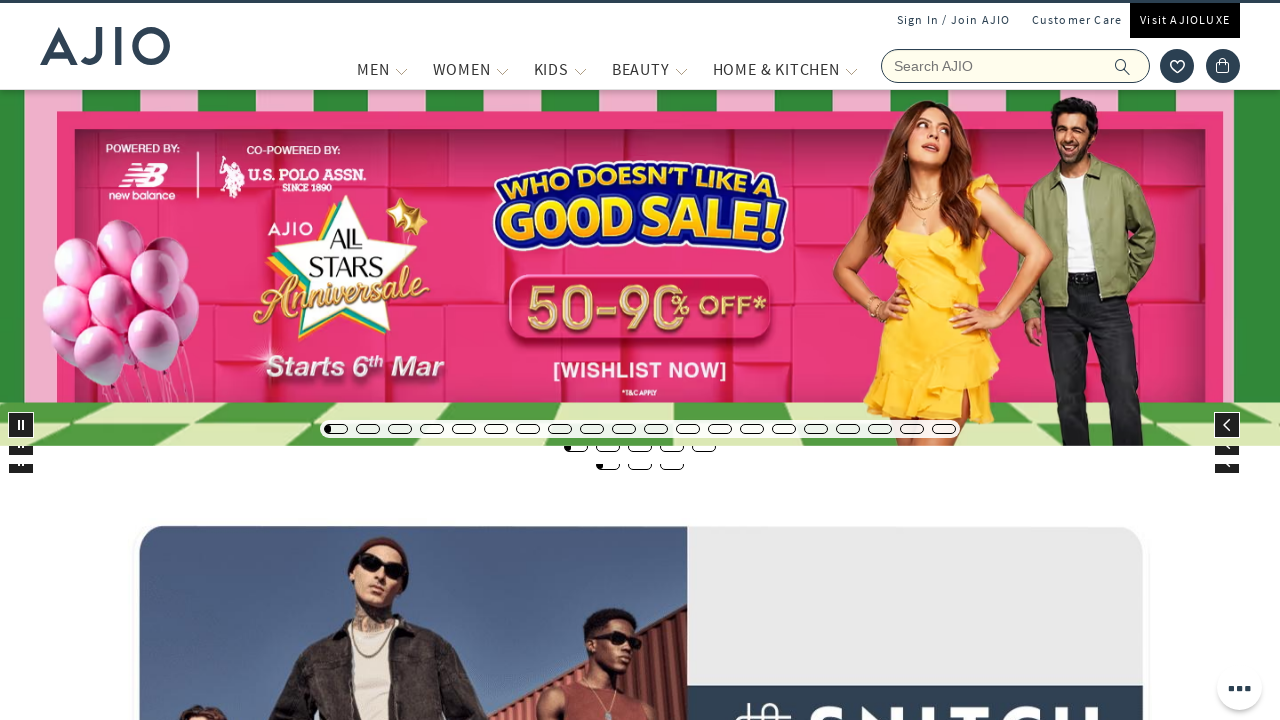

Waited for page DOM to load completely
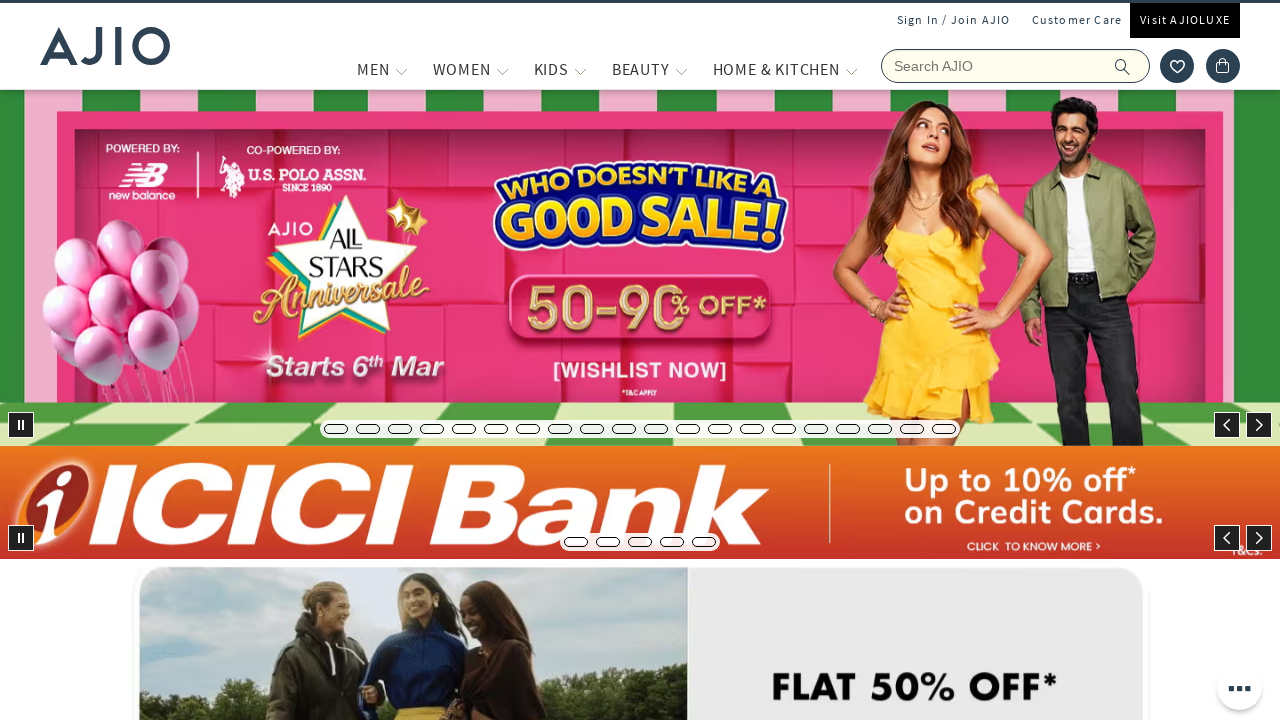

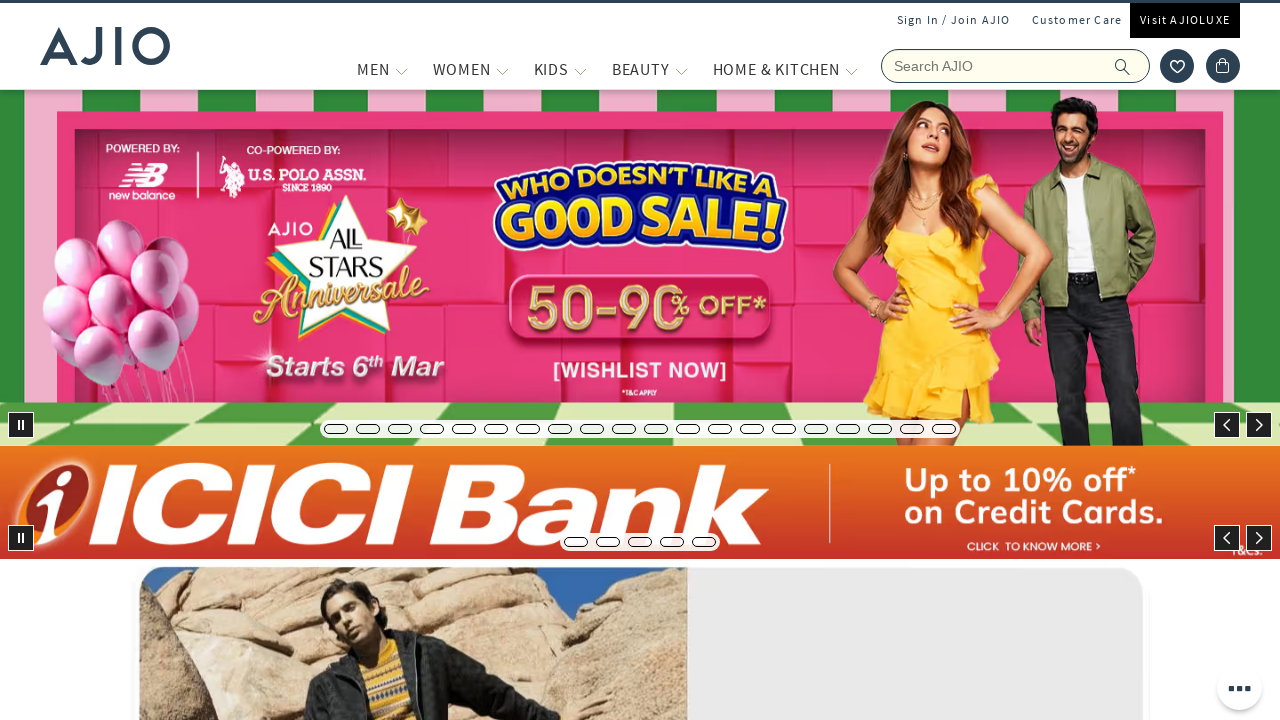